Tests right-clicking on a context menu element and verifying the JavaScript alert message

Starting URL: https://the-internet.herokuapp.com/

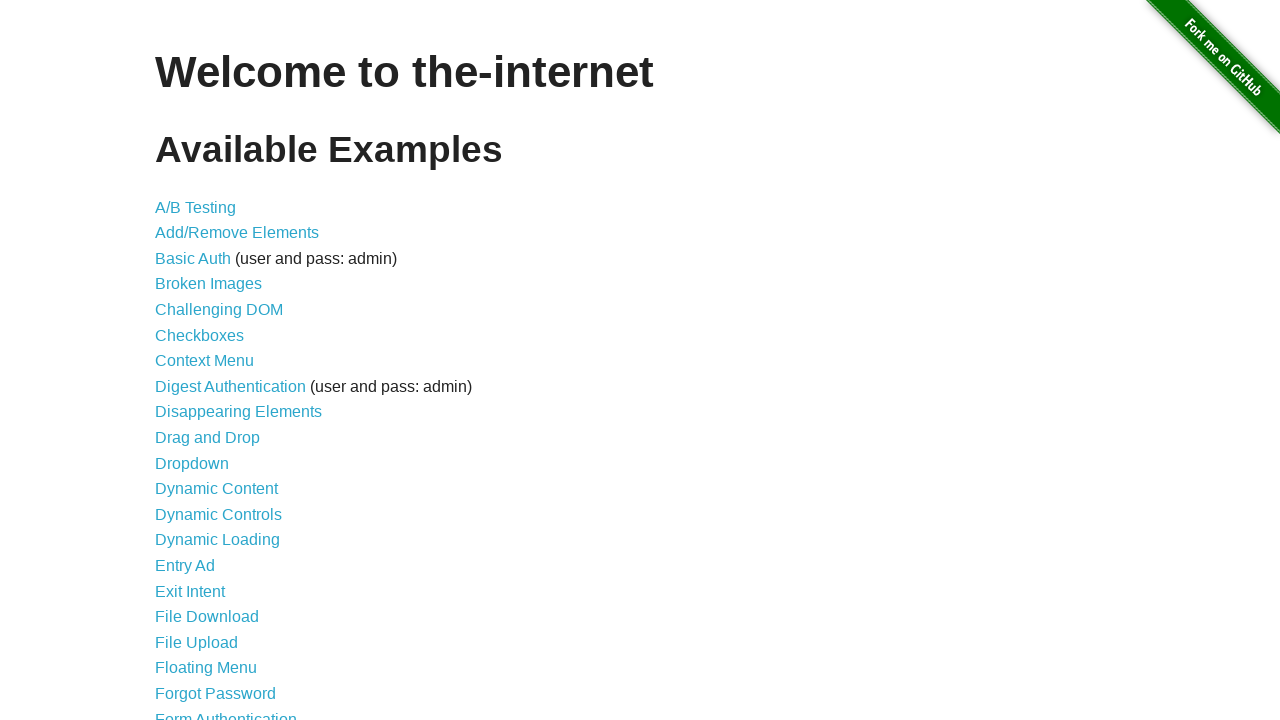

Clicked on Context Menu link at (204, 361) on a:has-text('Context Menu')
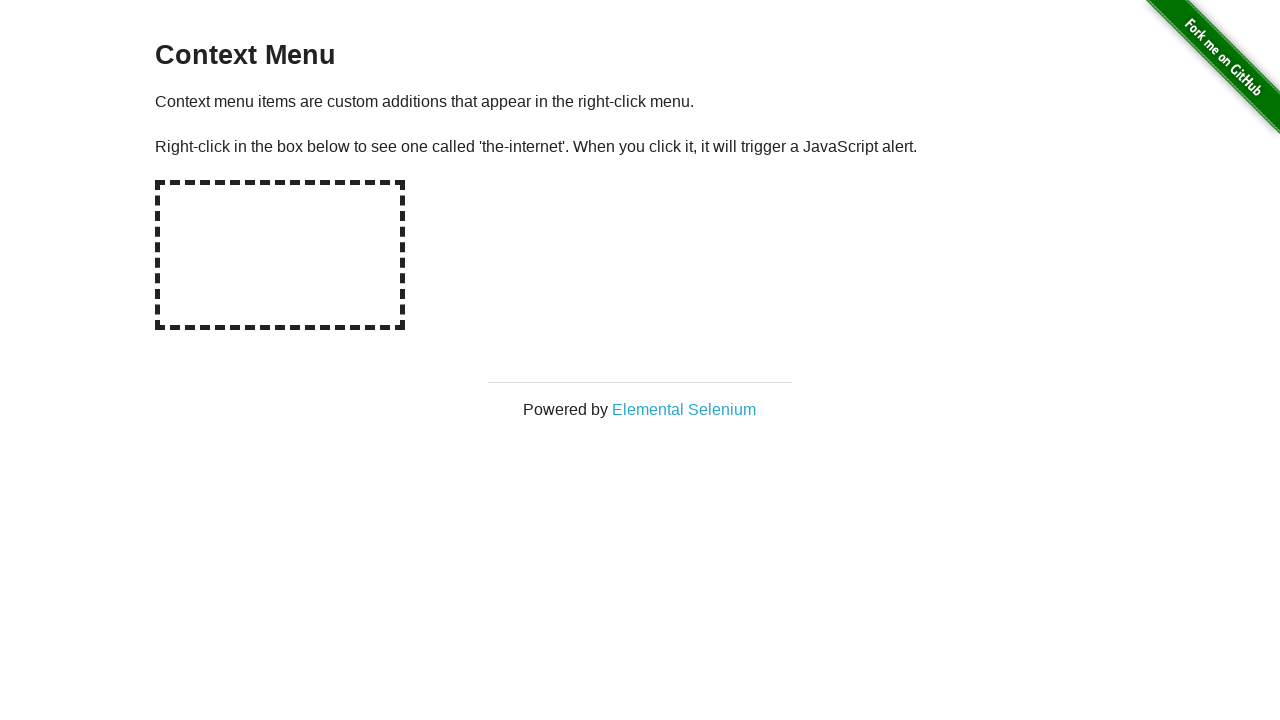

Set up dialog handler to auto-accept alerts
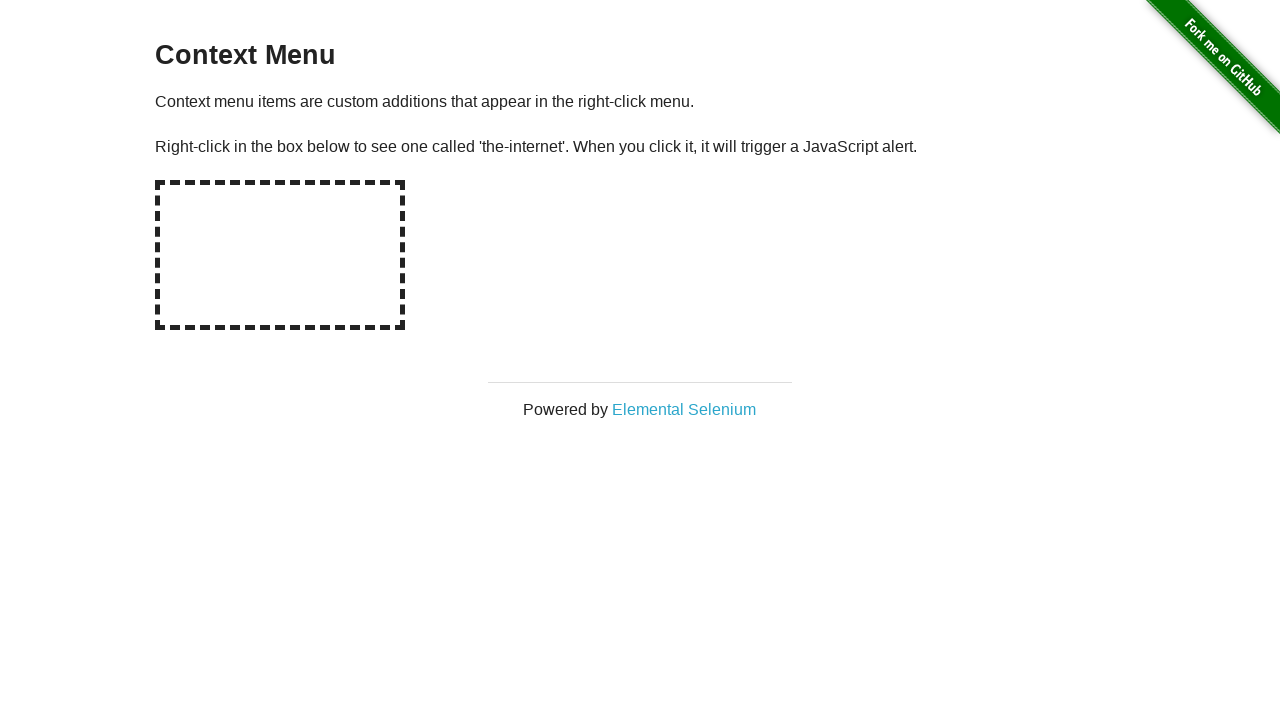

Right-clicked on the hot-spot element to trigger context menu at (280, 255) on #hot-spot
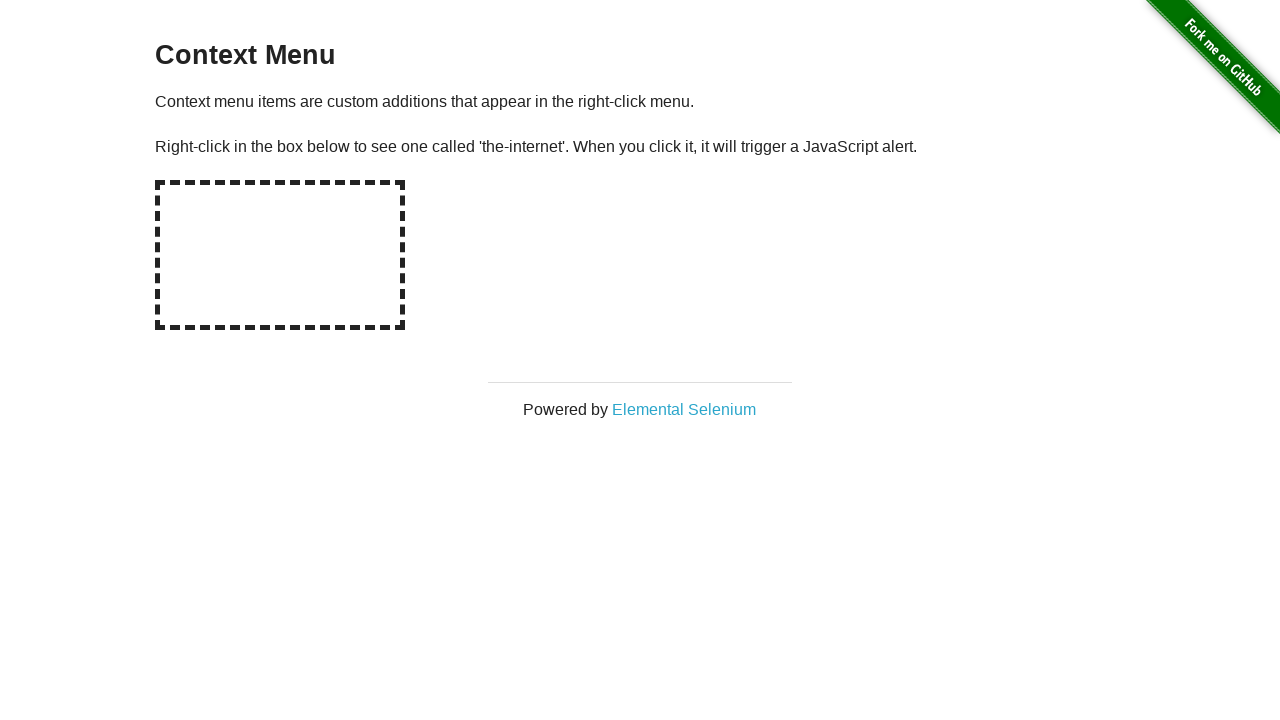

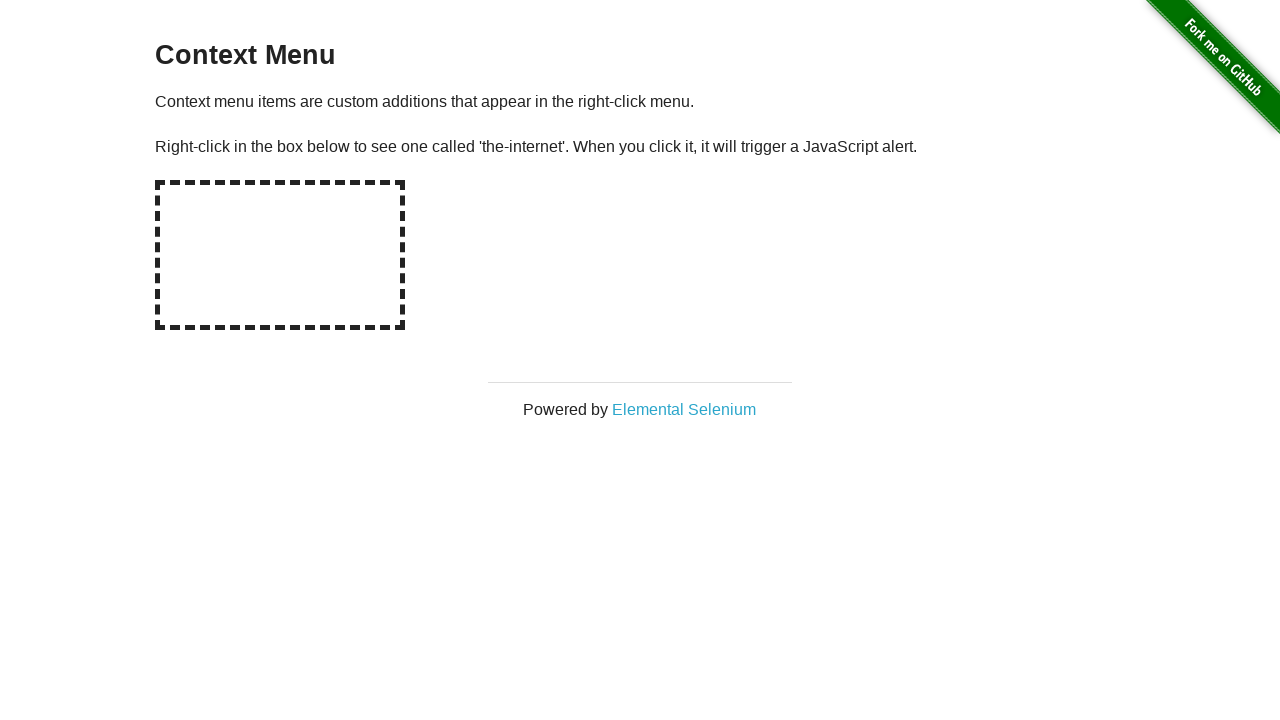